Navigates to the Brazilian Investing.com equities page and verifies that the stock table with rows loads correctly.

Starting URL: https://br.investing.com/equities/

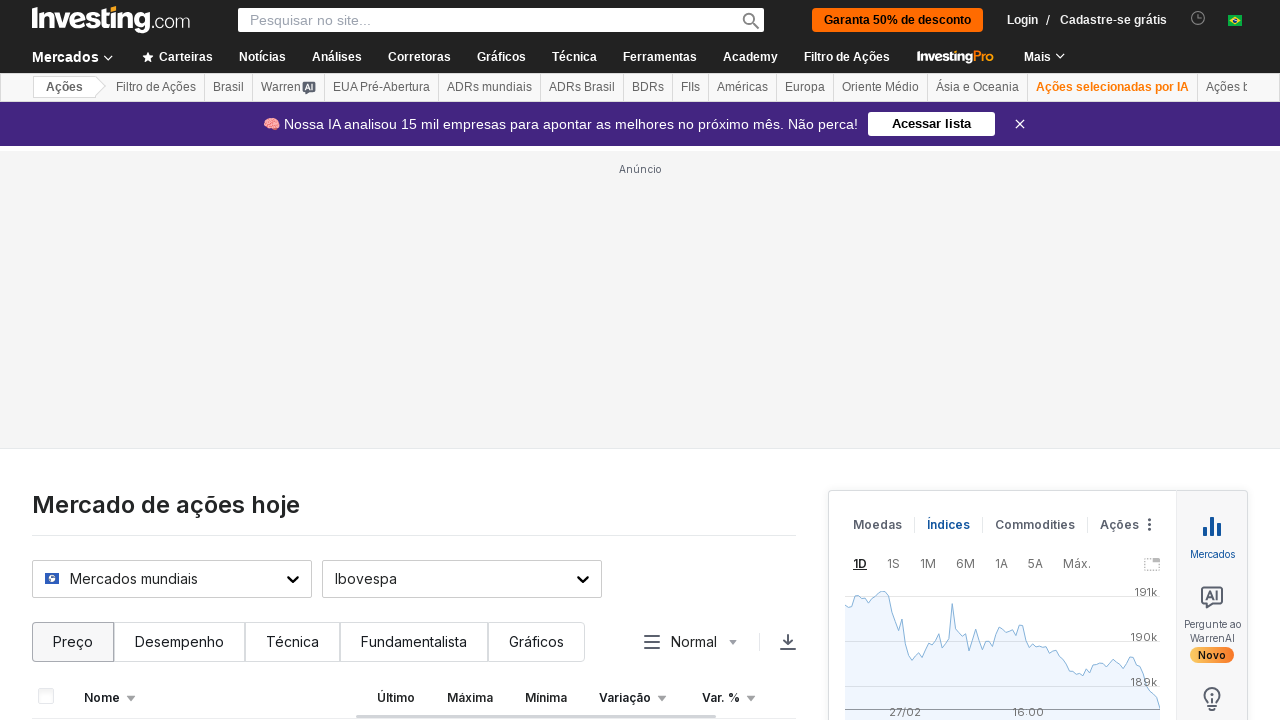

Navigated to Brazilian Investing.com equities page
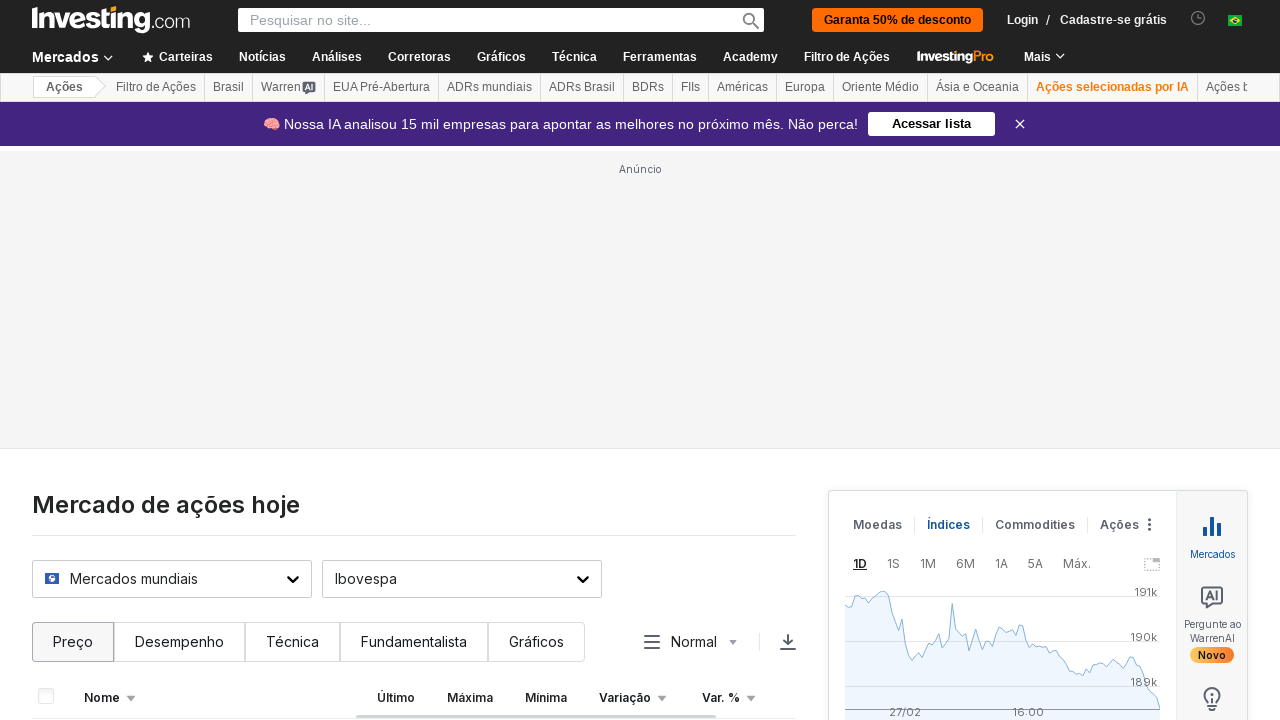

Stock table body loaded successfully
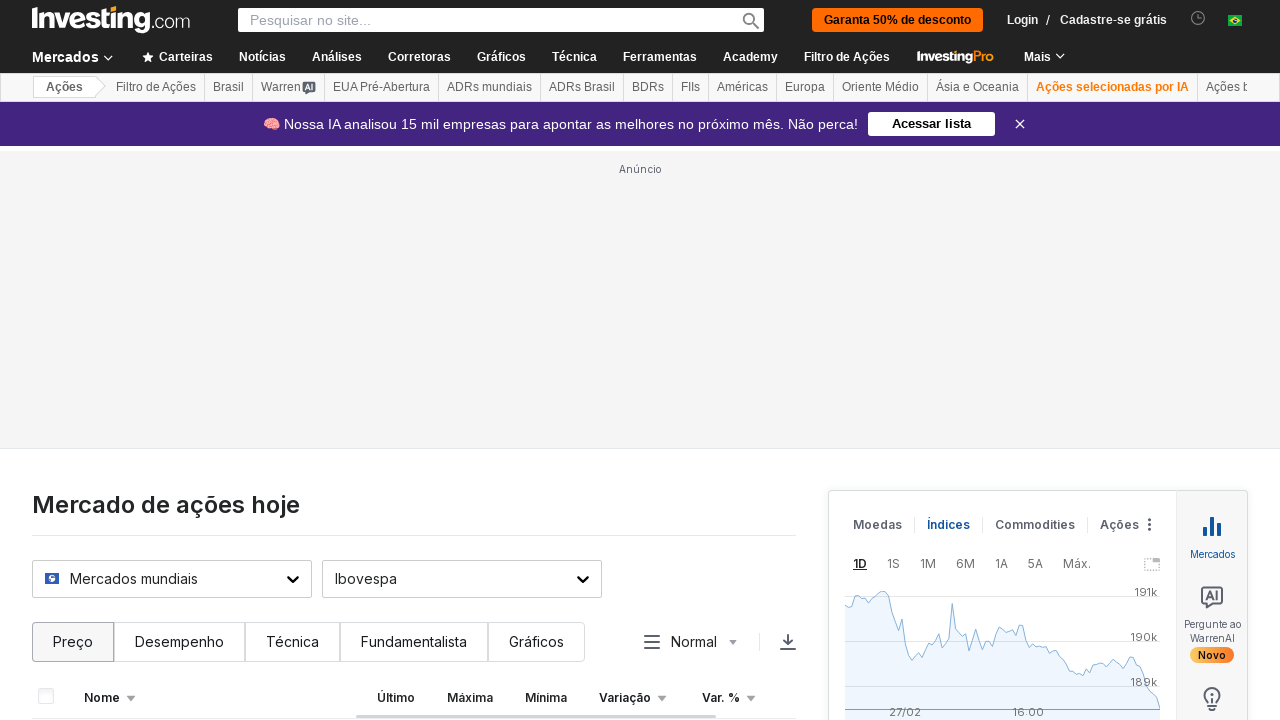

Verified that stock table rows are present
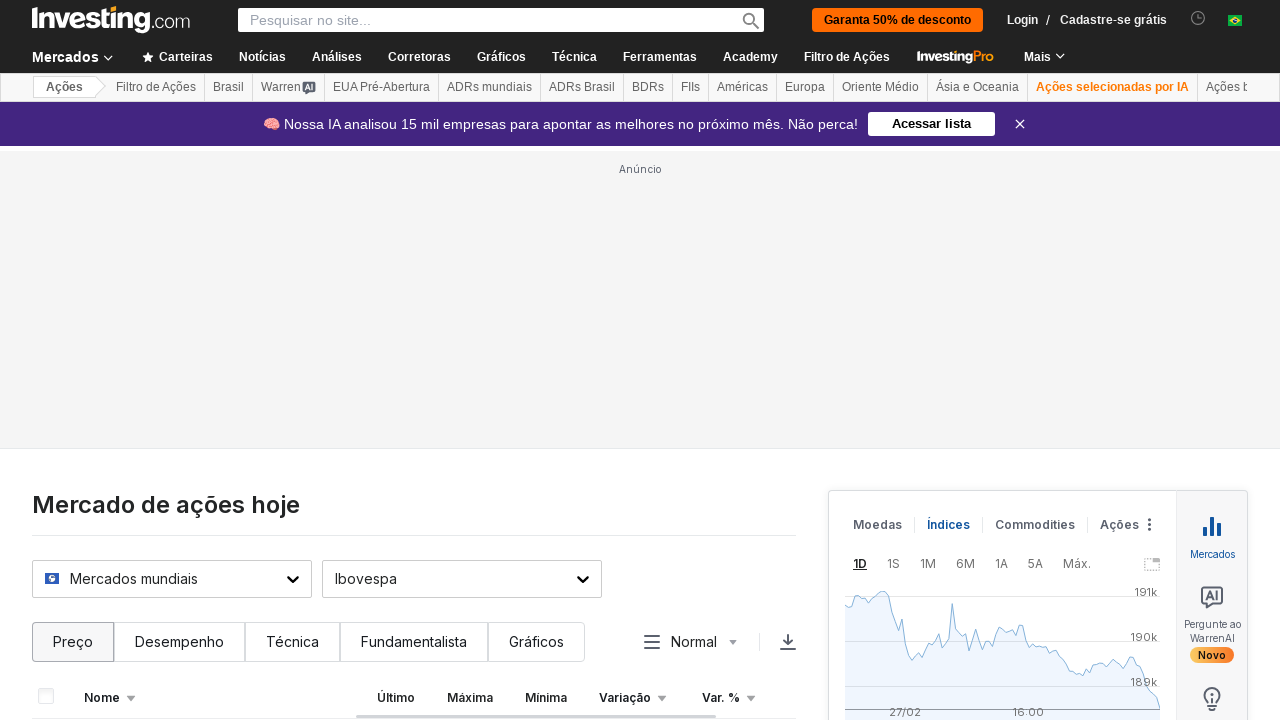

Verified at least one stock link is visible in the table
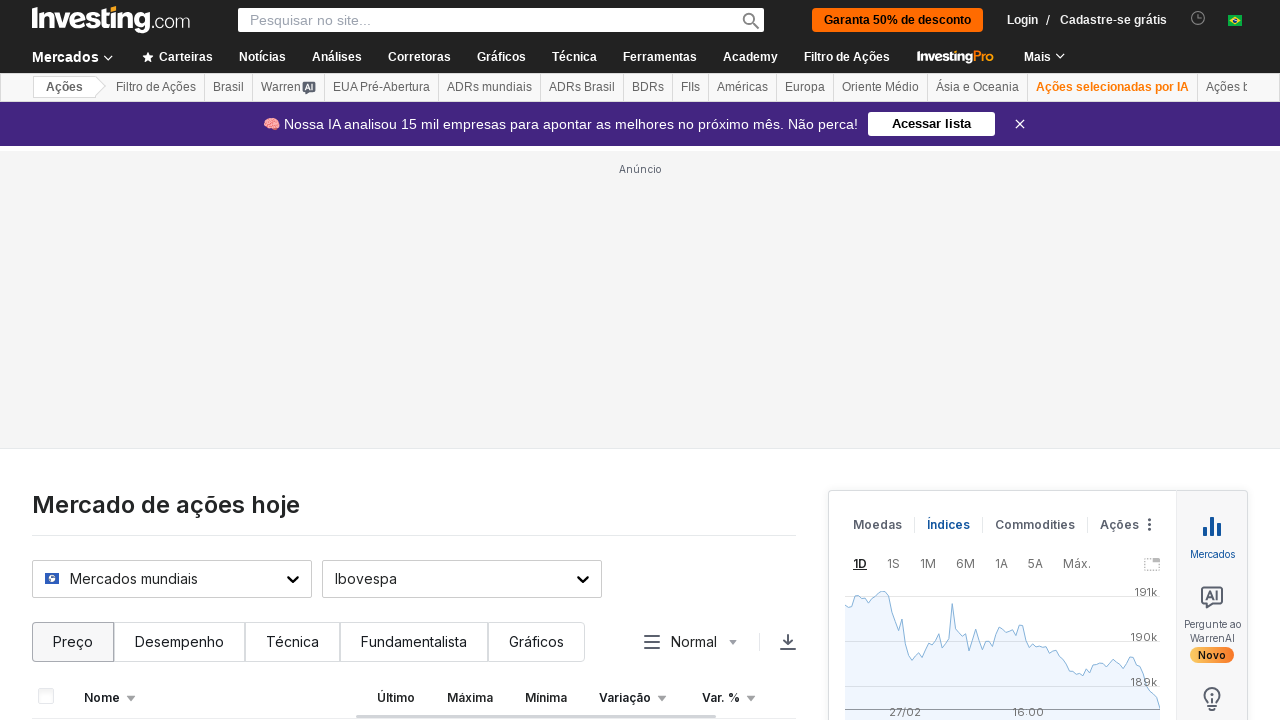

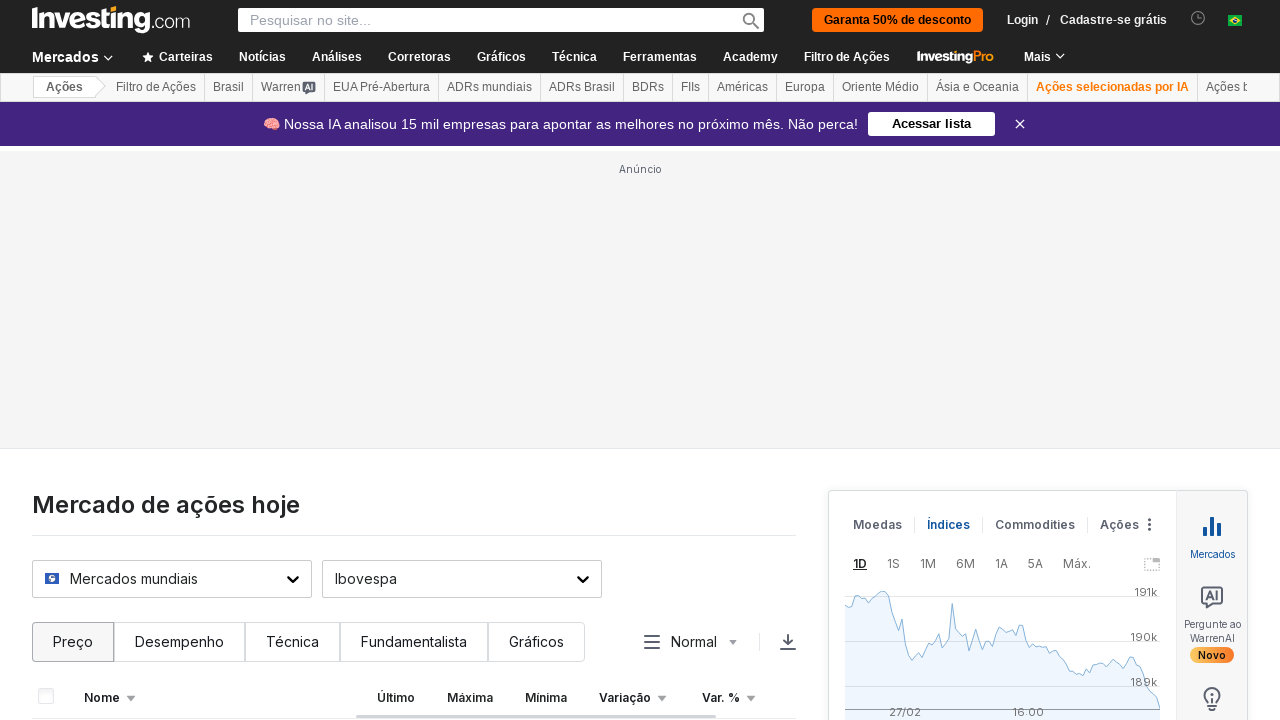